Tests a basic calculator by performing all available operations (add, subtract, multiply, divide, concatenate) with two numbers and verifying results

Starting URL: https://testsheepnz.github.io/BasicCalculator.html

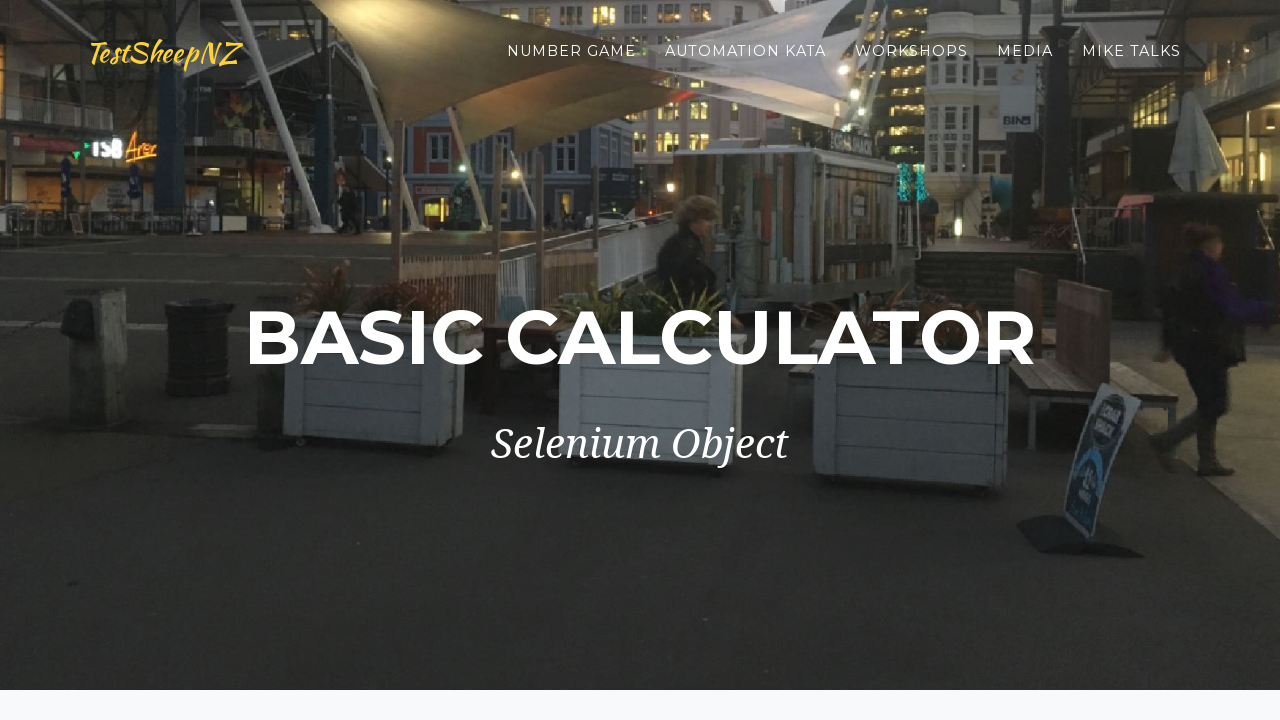

Navigated to Basic Calculator page
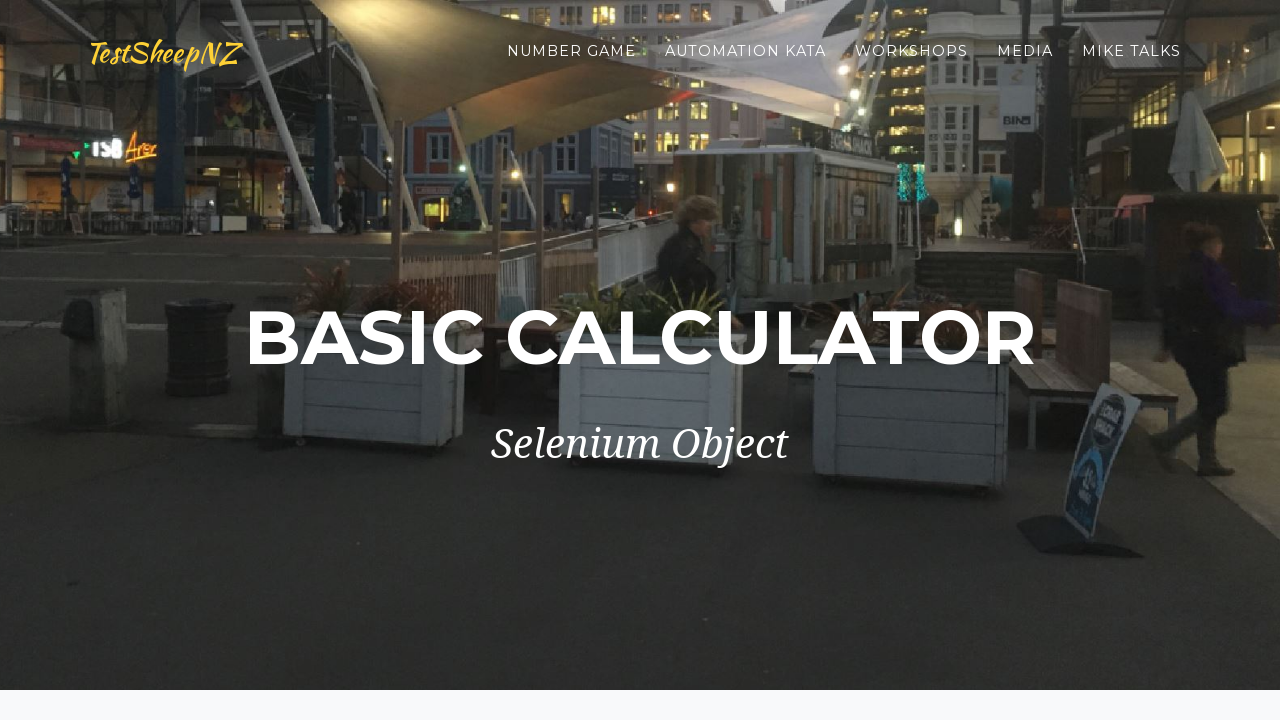

Entered first number: 5 on #number1Field
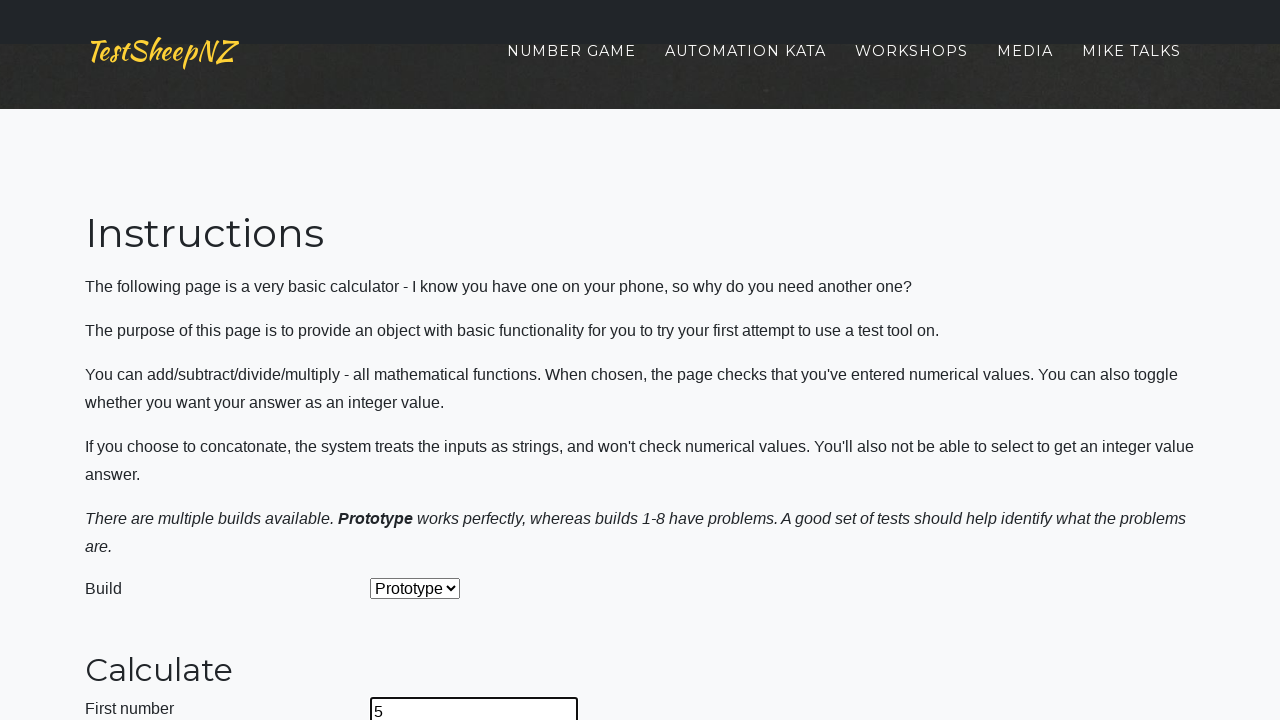

Entered second number: 10 on #number2Field
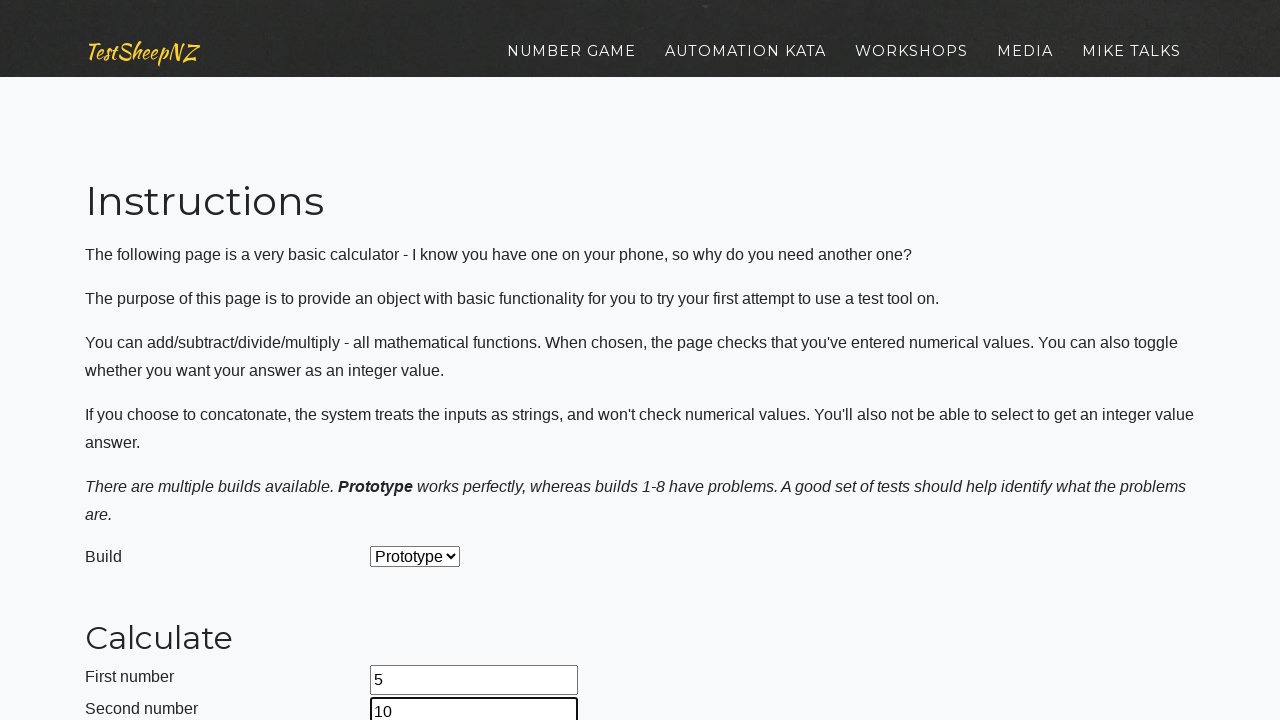

Selected operation at index 0 on #selectOperationDropdown
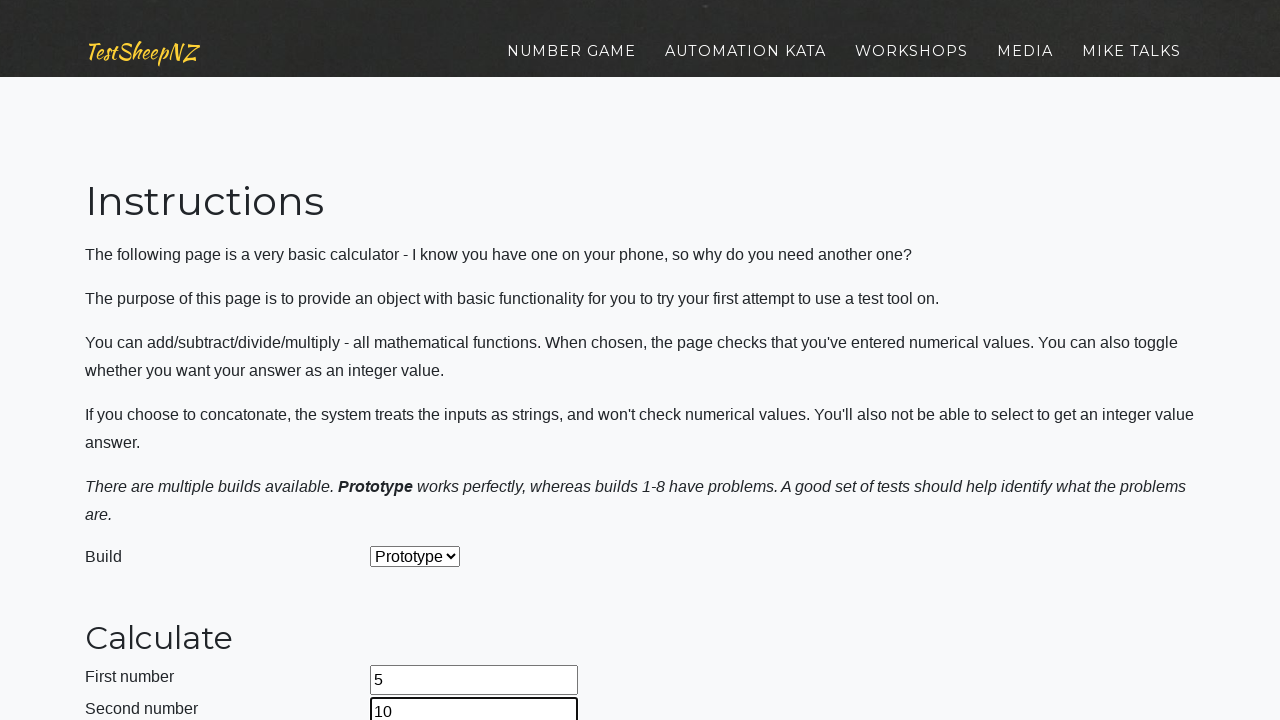

Clicked calculate button at (422, 361) on #calculateButton
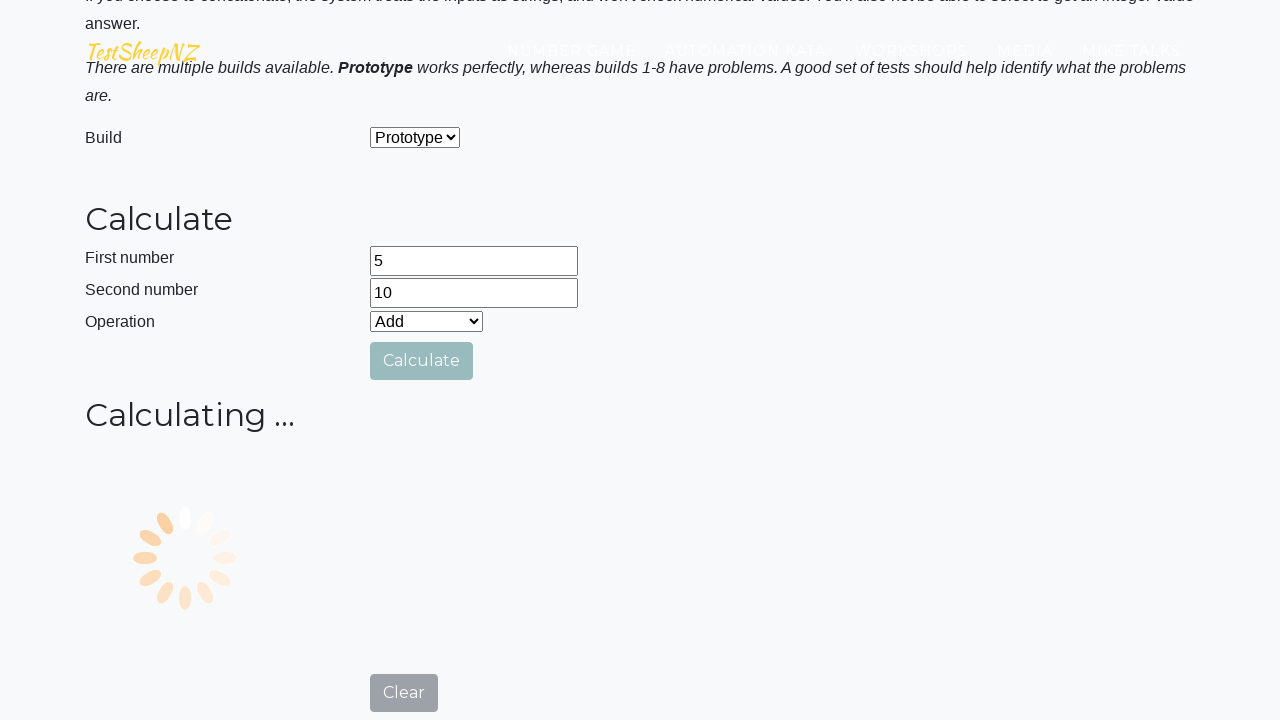

Loading indicator disappeared
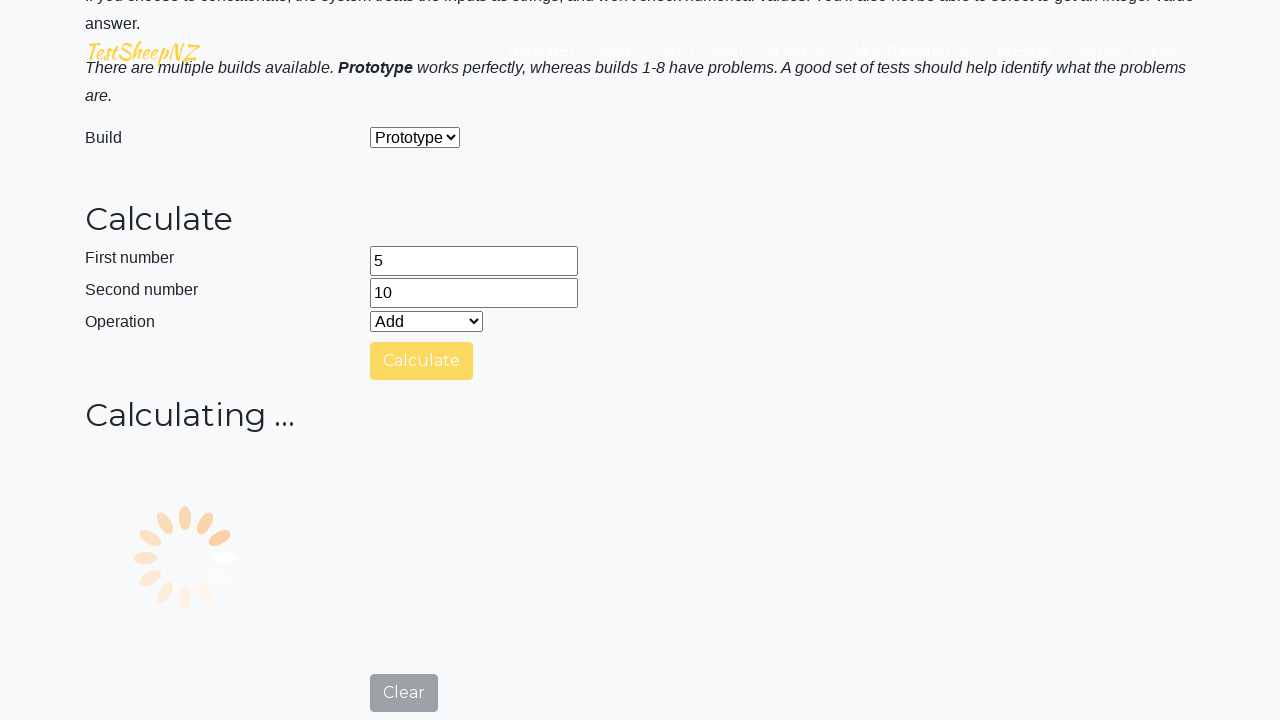

Retrieved result value: 
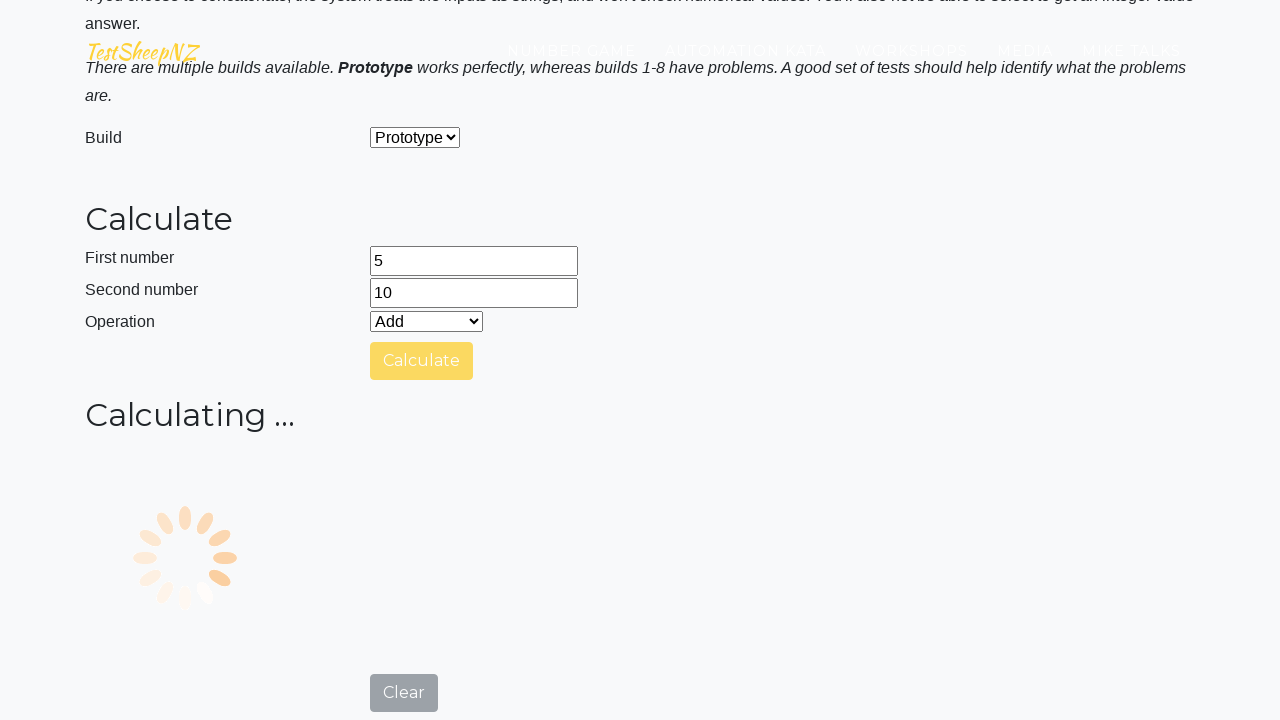

Clicked clear button to reset calculator at (404, 485) on #clearButton
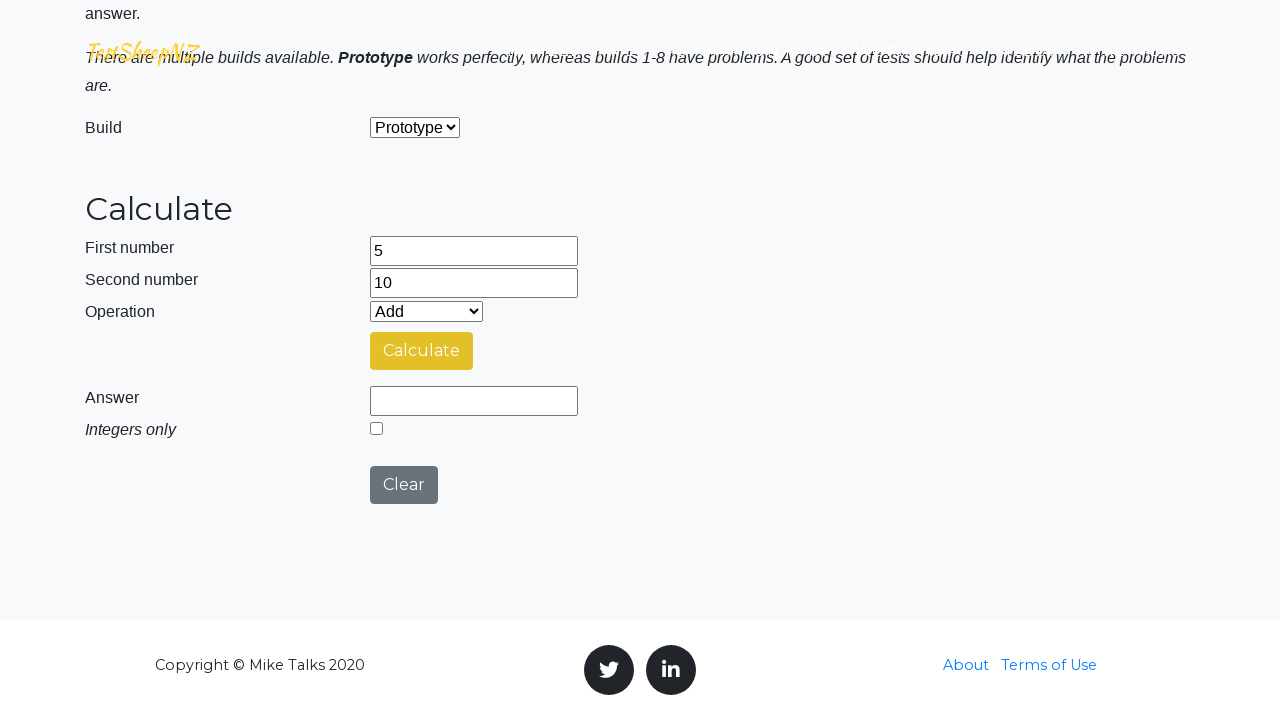

Selected operation at index 1 on #selectOperationDropdown
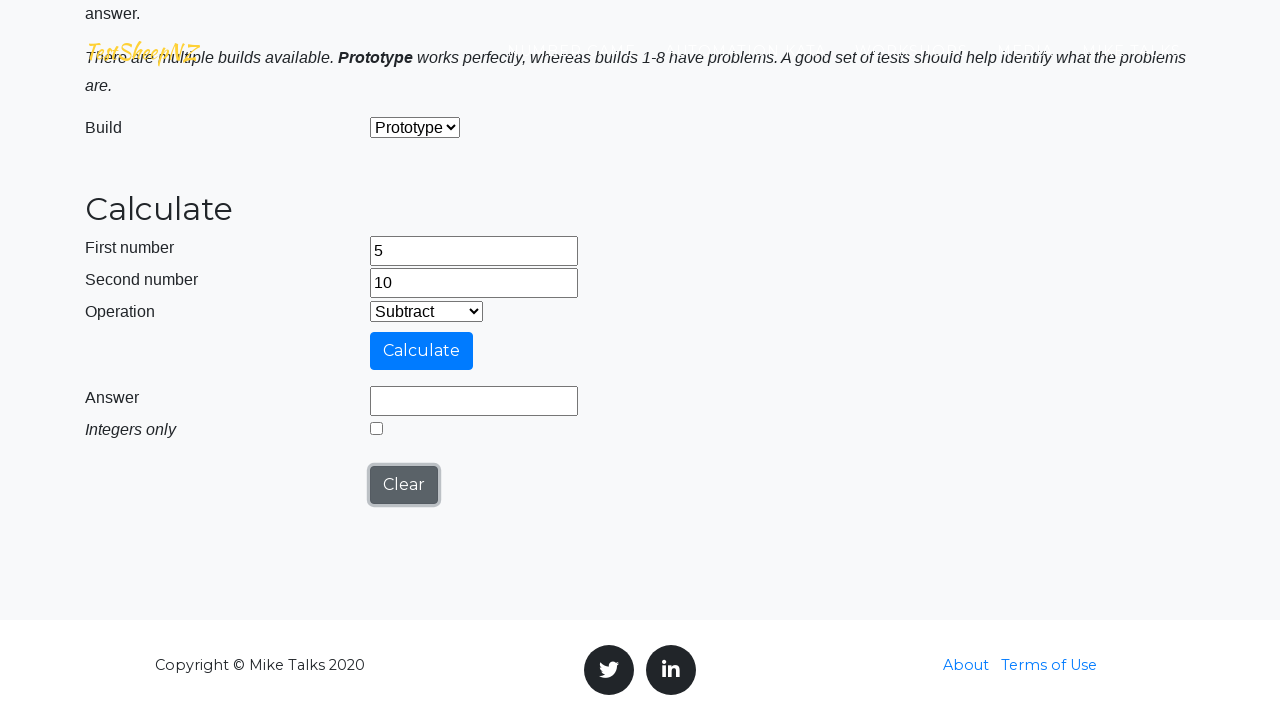

Clicked calculate button at (422, 351) on #calculateButton
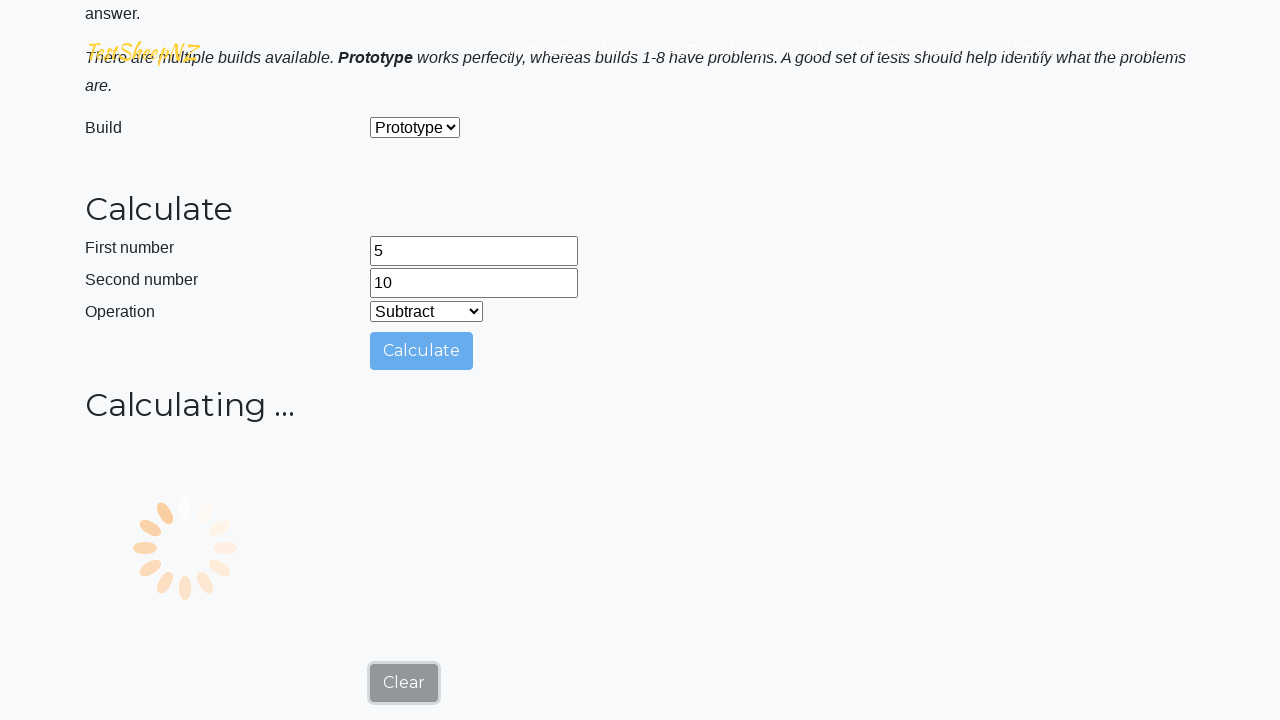

Loading indicator disappeared
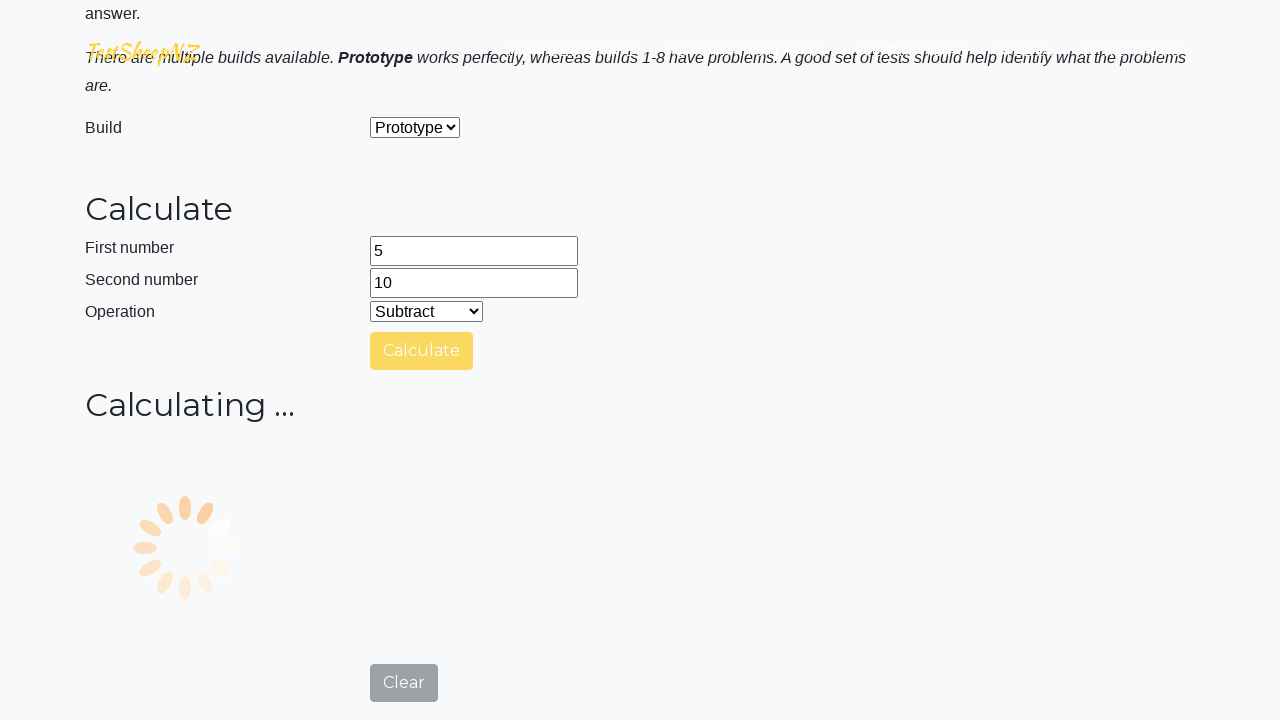

Retrieved result value: 
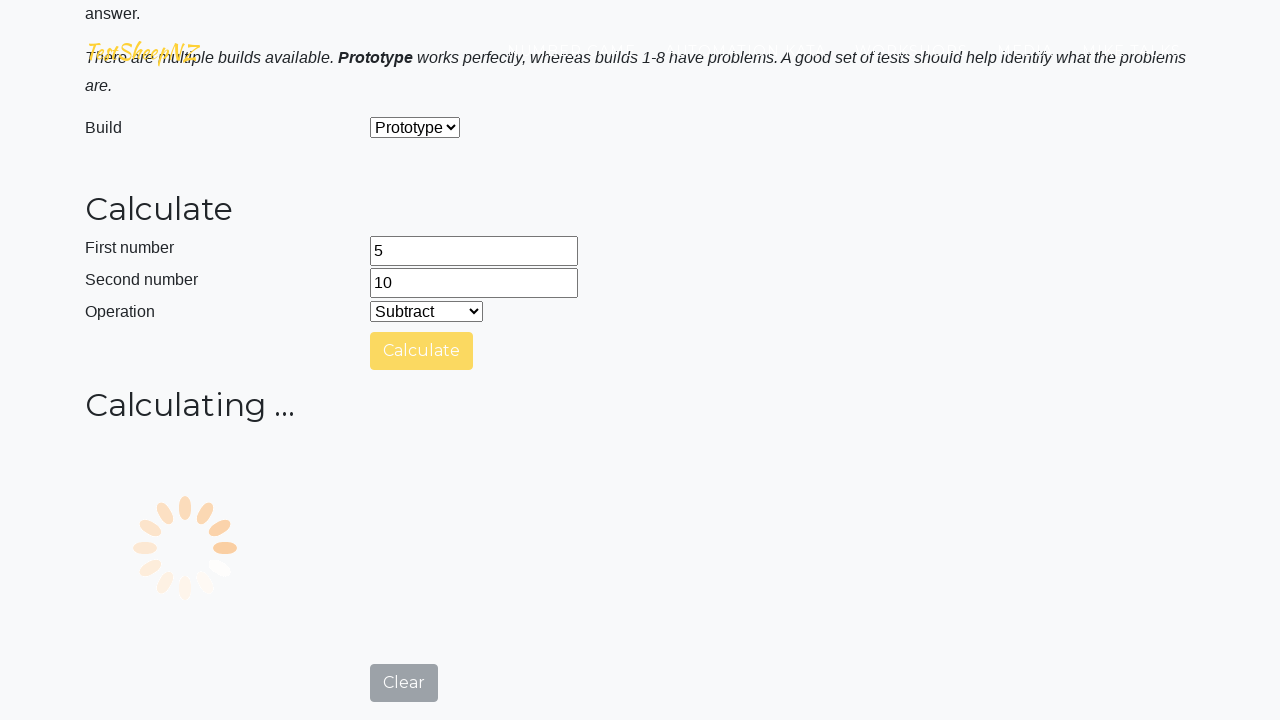

Clicked clear button to reset calculator at (404, 701) on #clearButton
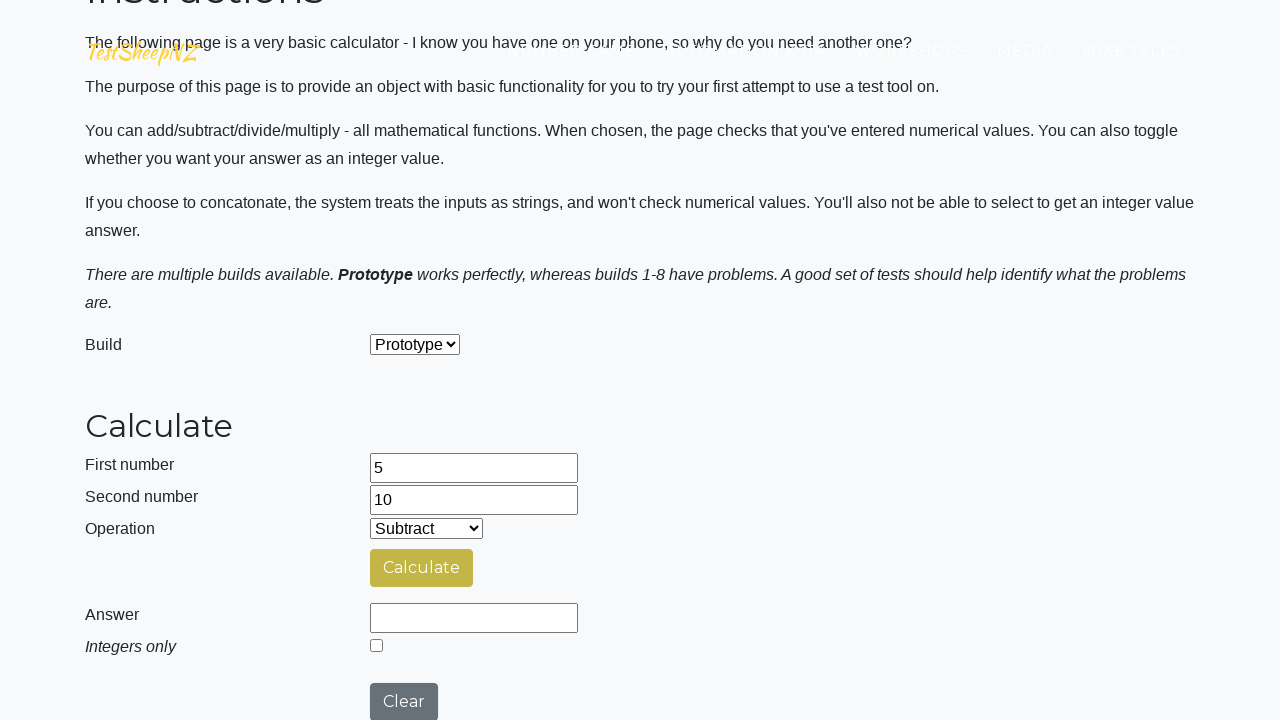

Selected operation at index 2 on #selectOperationDropdown
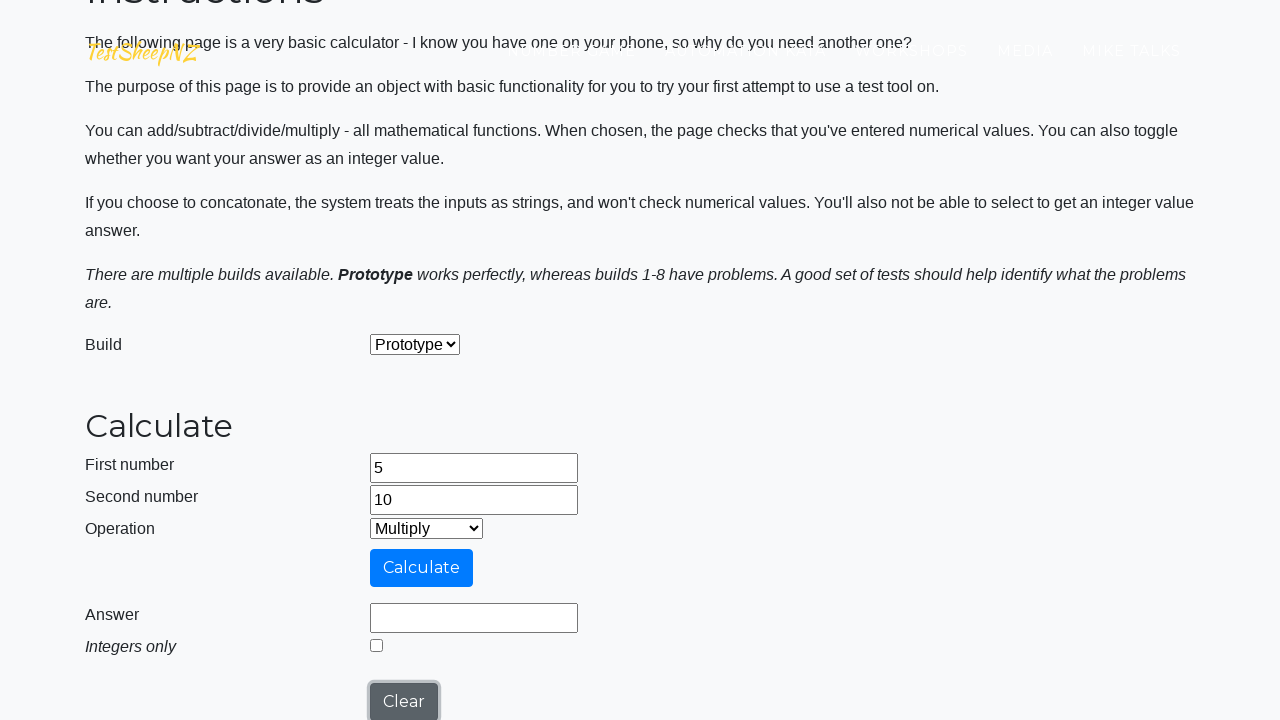

Clicked calculate button at (422, 568) on #calculateButton
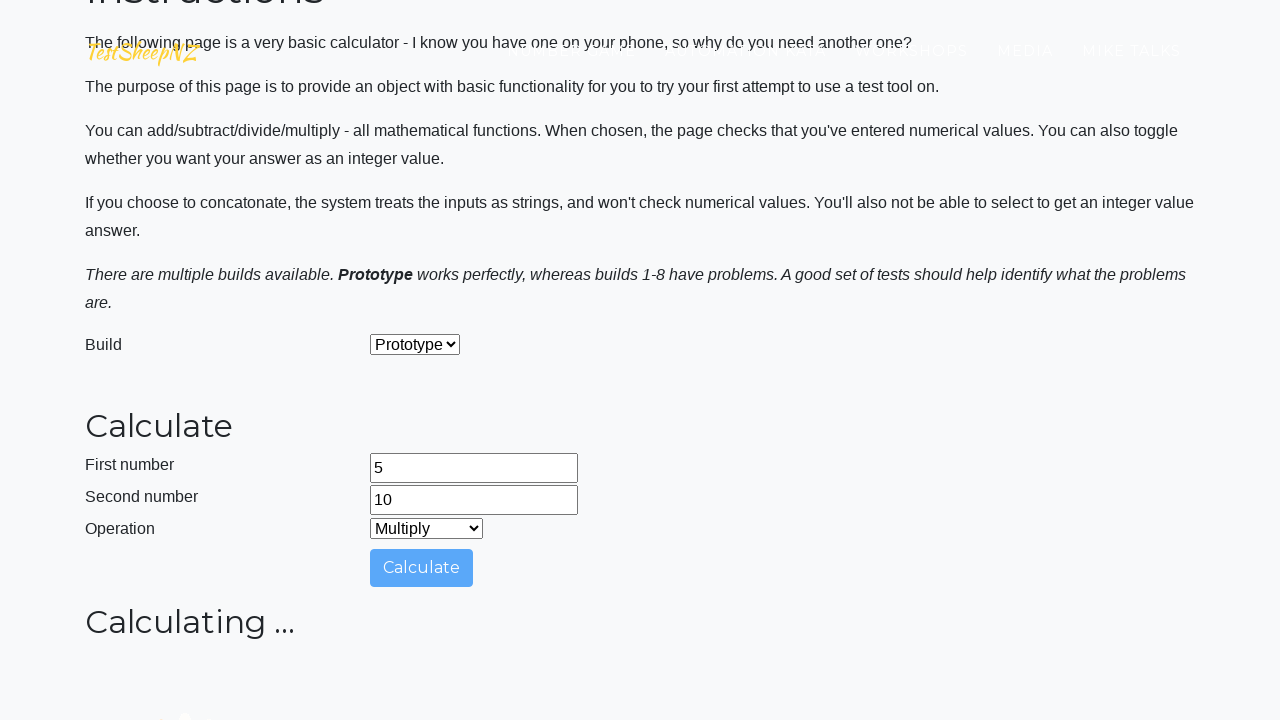

Loading indicator disappeared
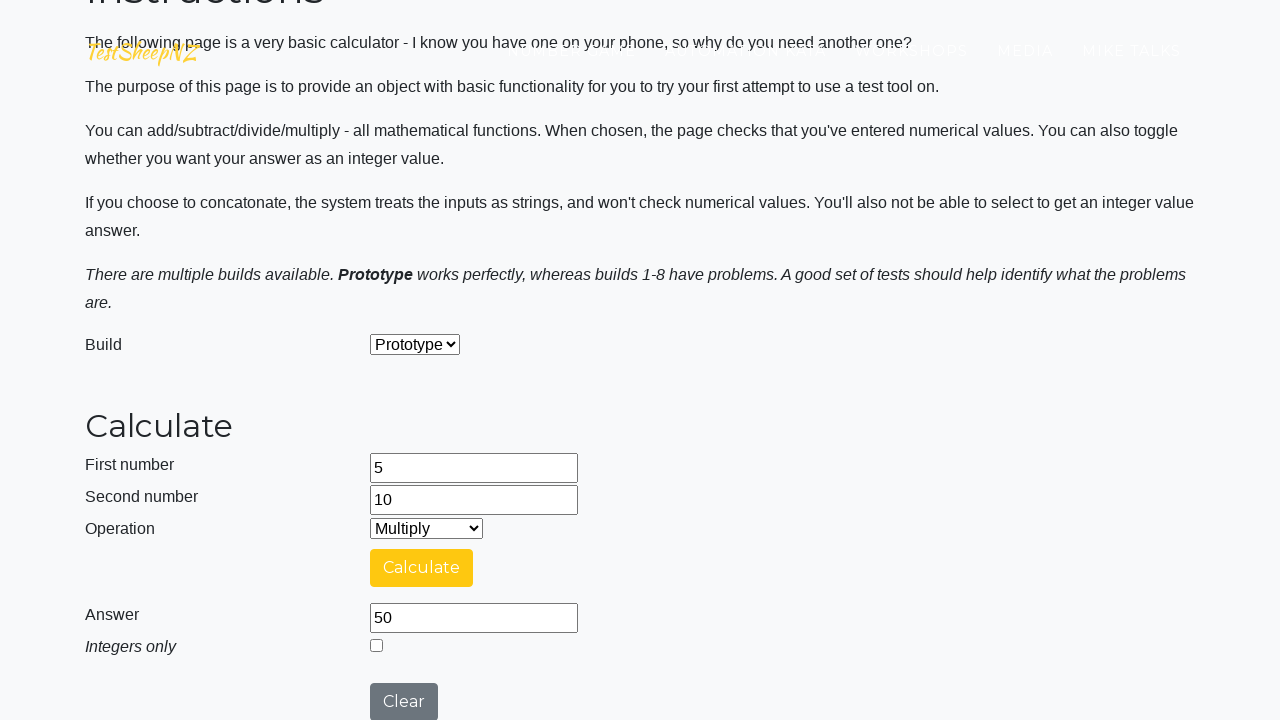

Retrieved result value: 
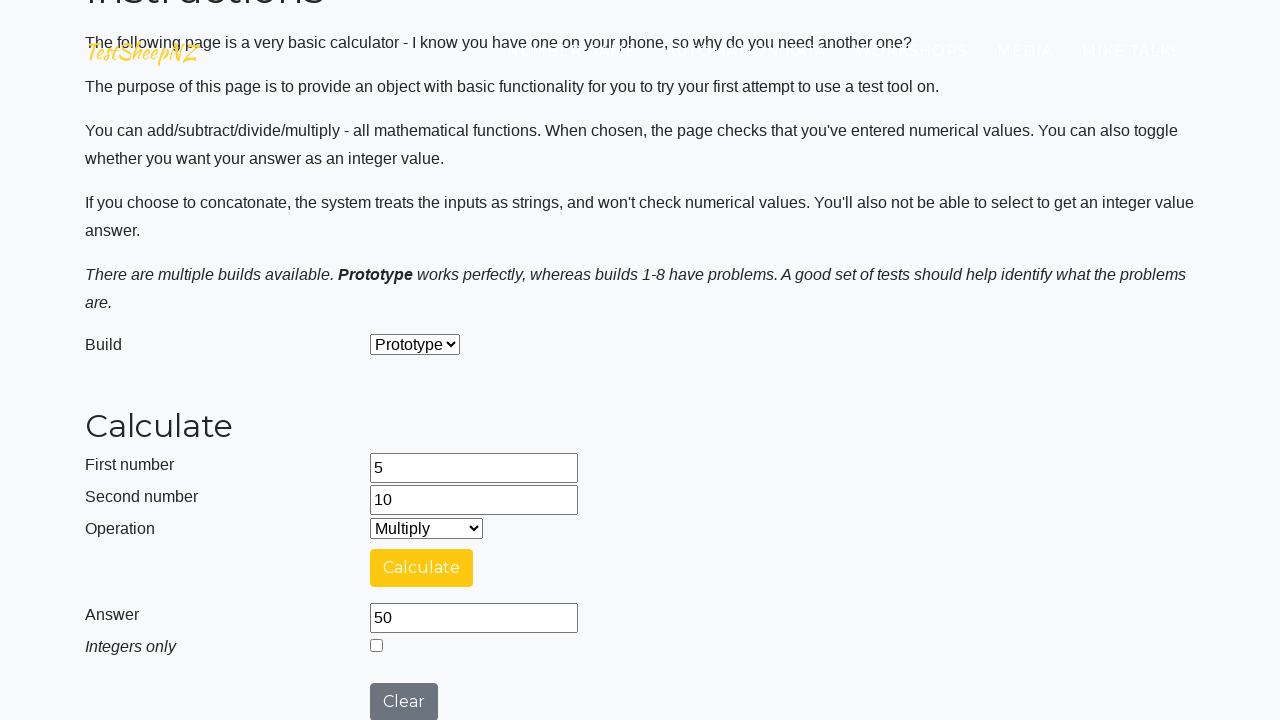

Clicked clear button to reset calculator at (404, 701) on #clearButton
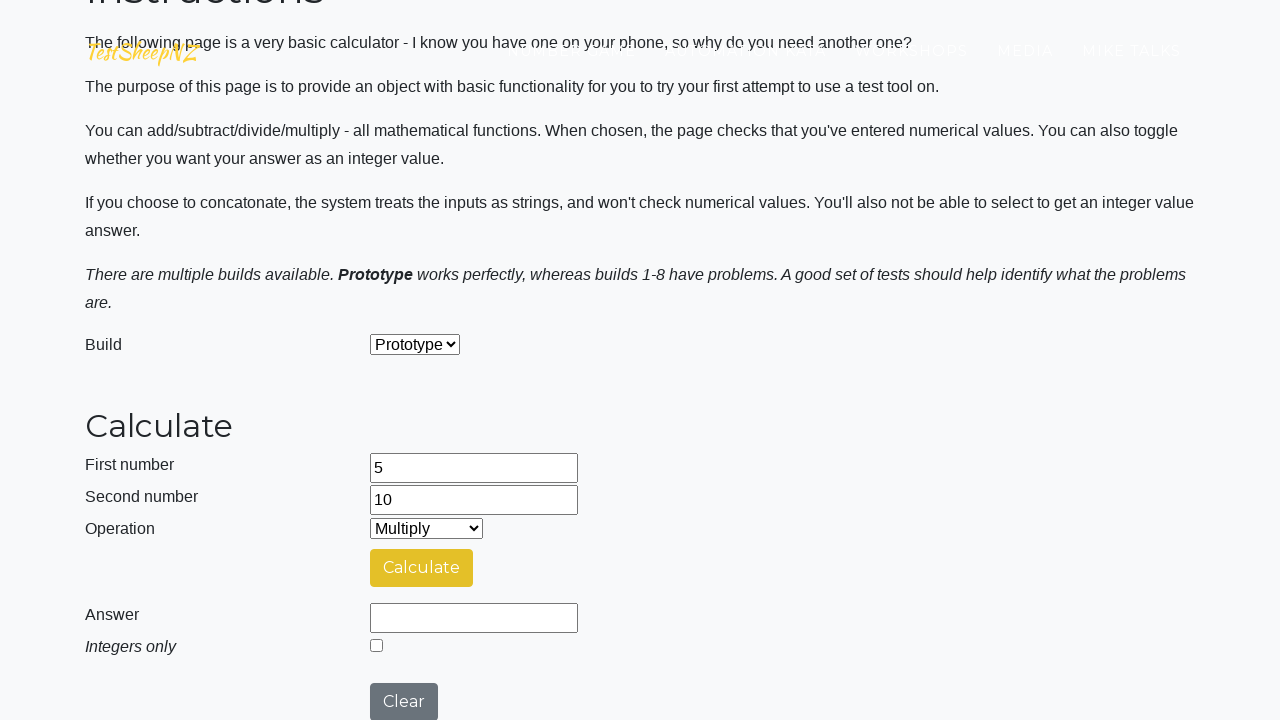

Selected operation at index 3 on #selectOperationDropdown
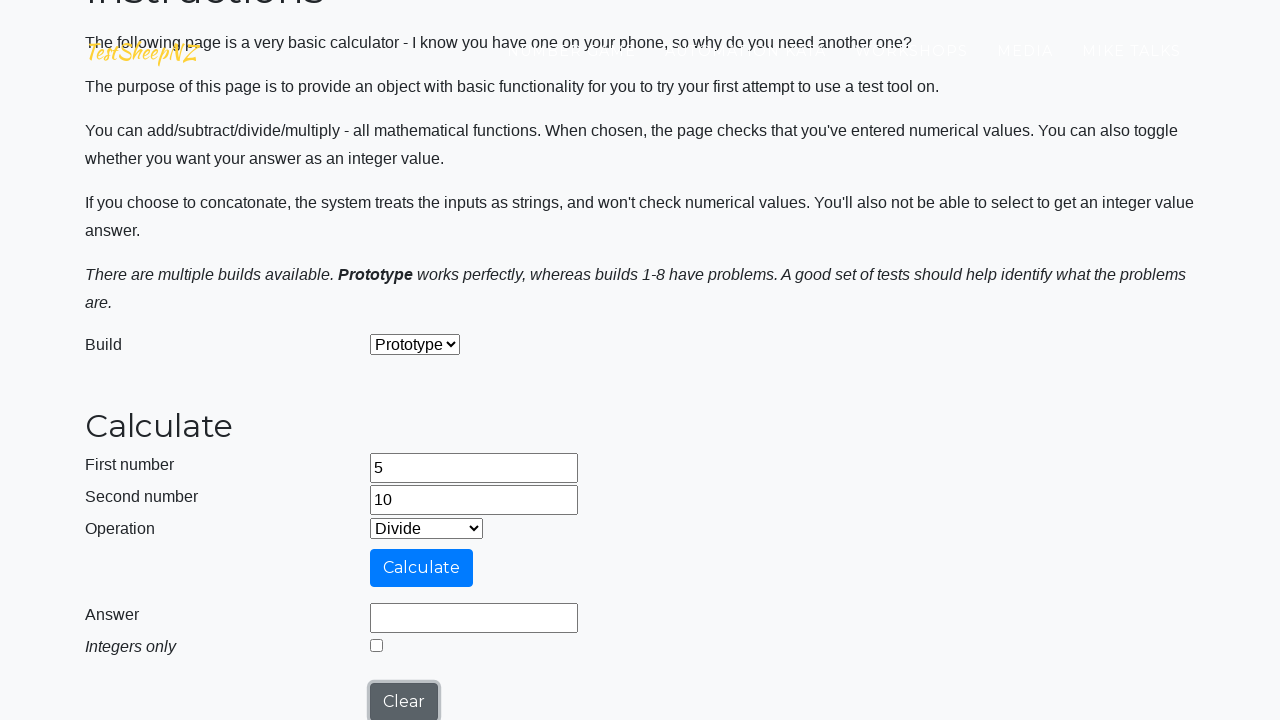

Clicked calculate button at (422, 568) on #calculateButton
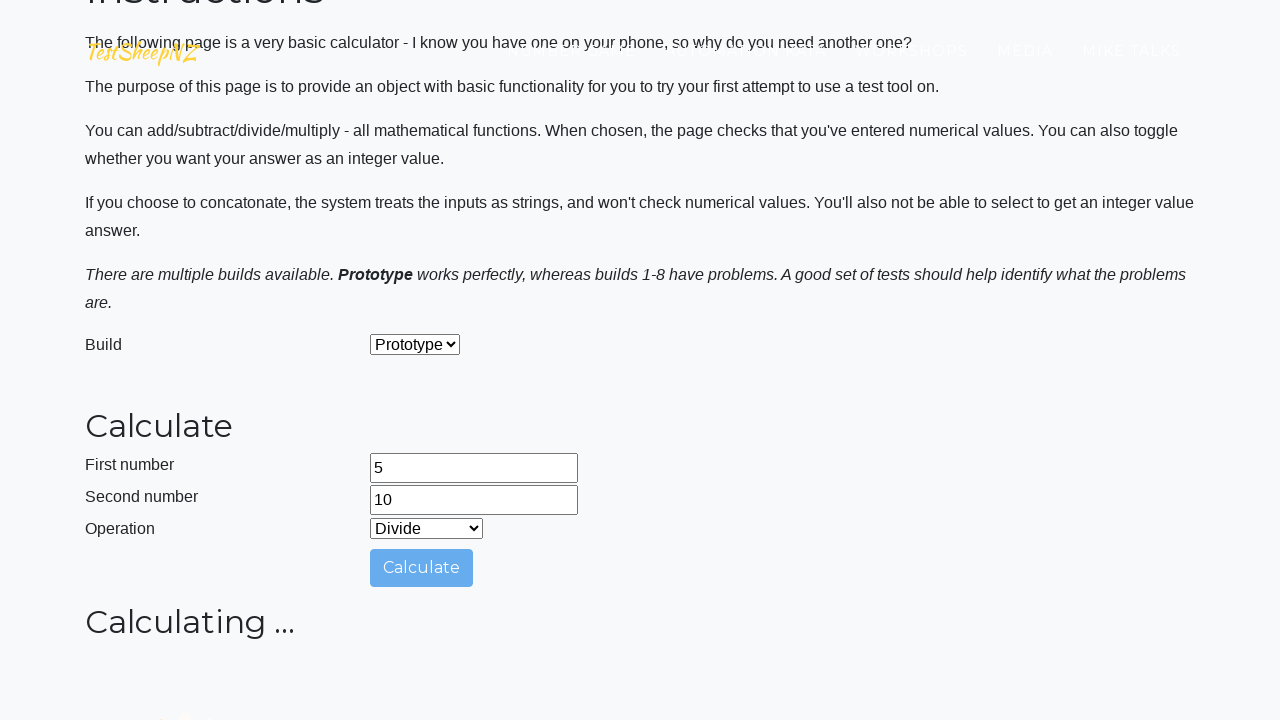

Loading indicator disappeared
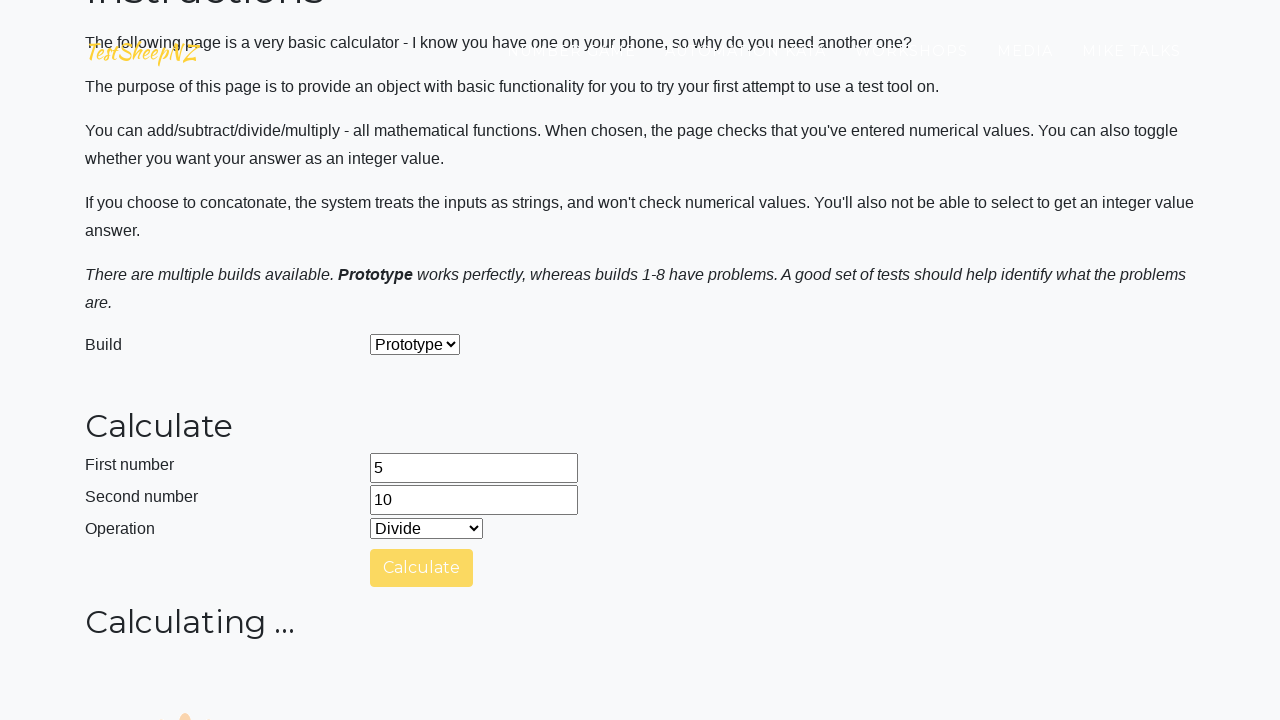

Retrieved result value: 
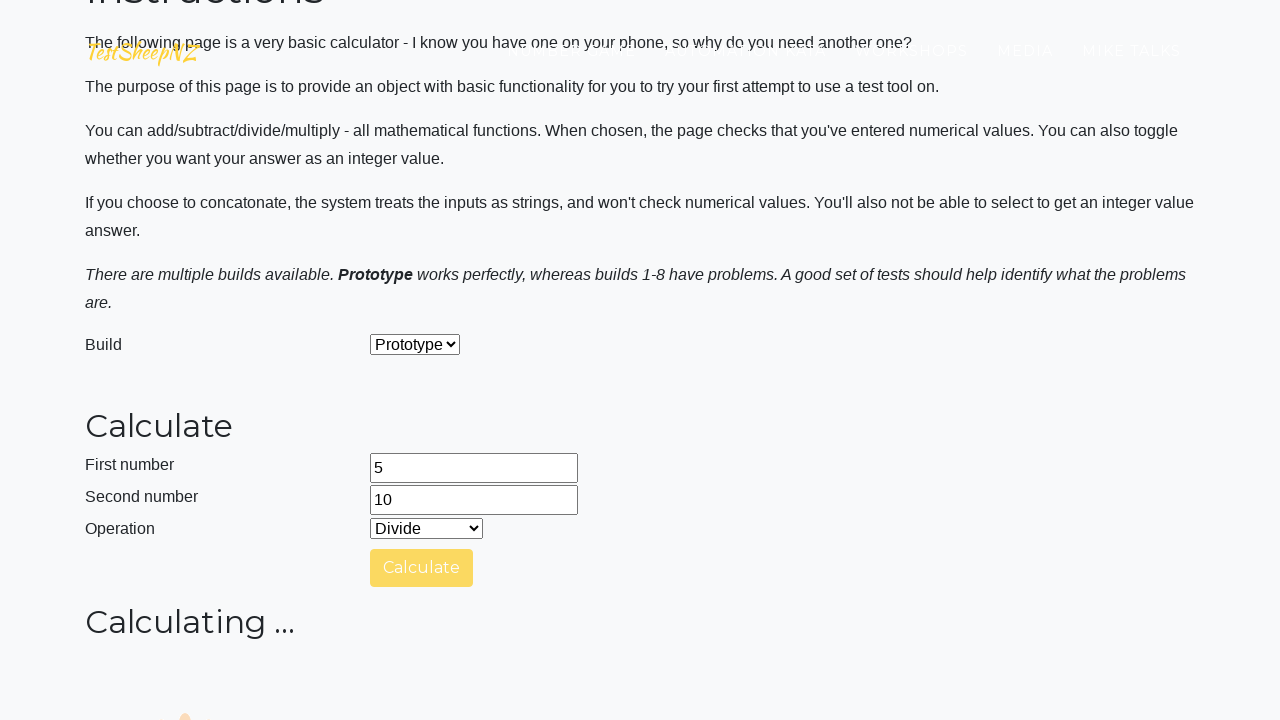

Clicked clear button to reset calculator at (404, 701) on #clearButton
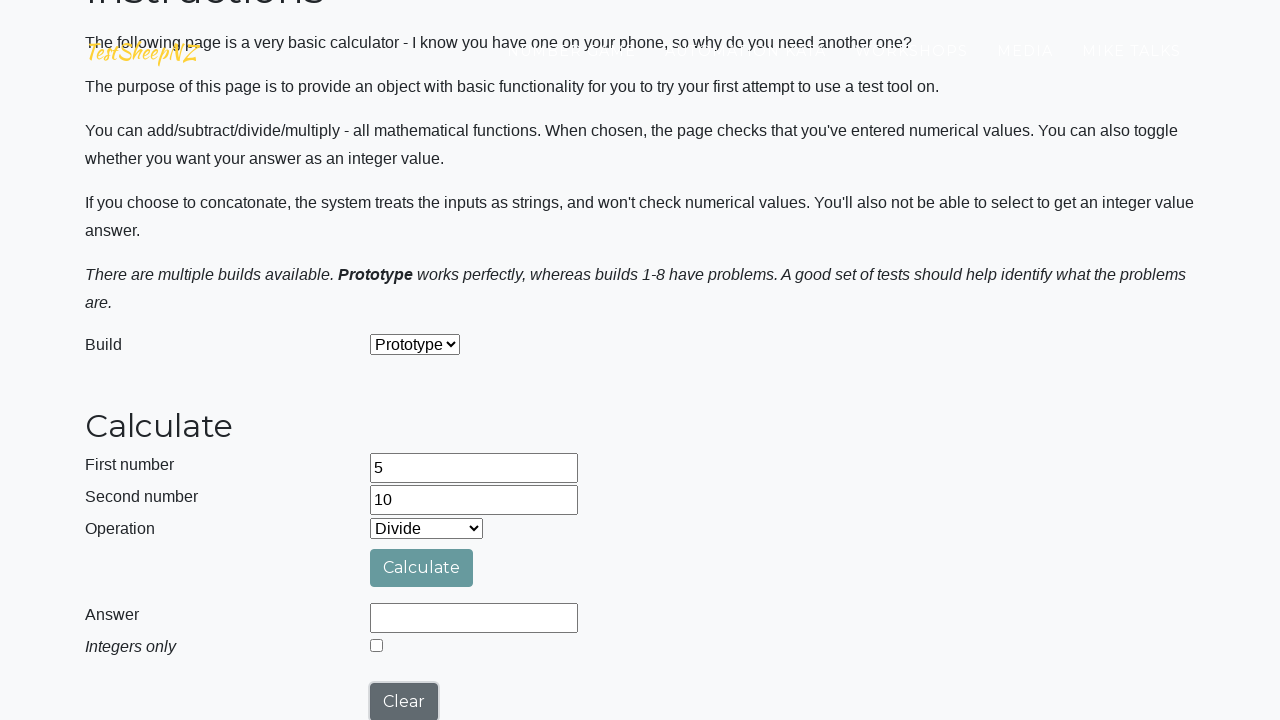

Selected operation at index 4 on #selectOperationDropdown
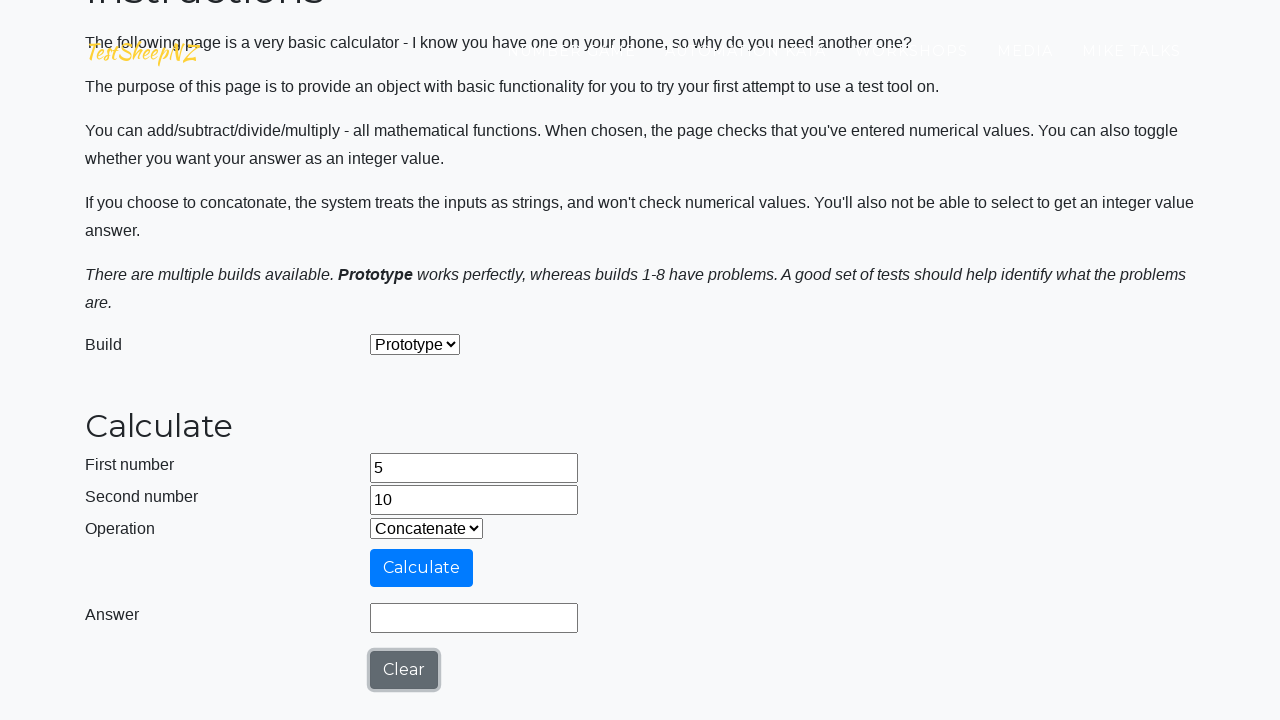

Clicked calculate button at (422, 568) on #calculateButton
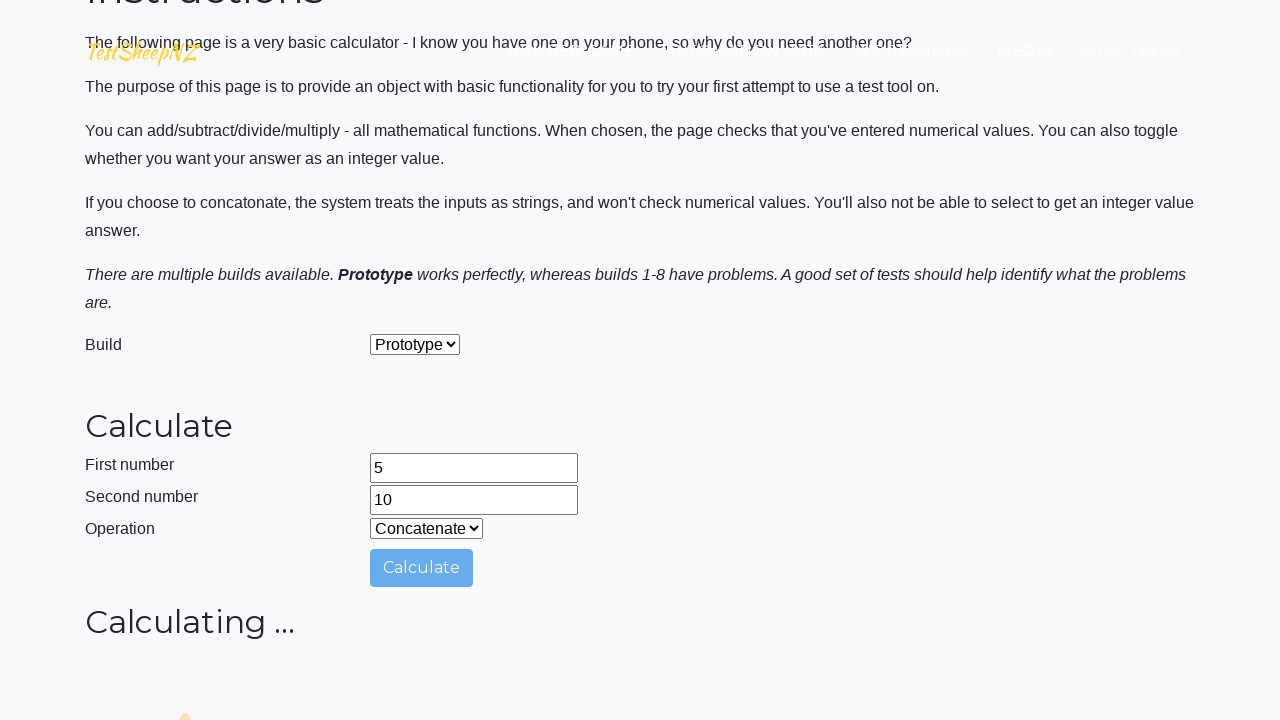

Loading indicator disappeared
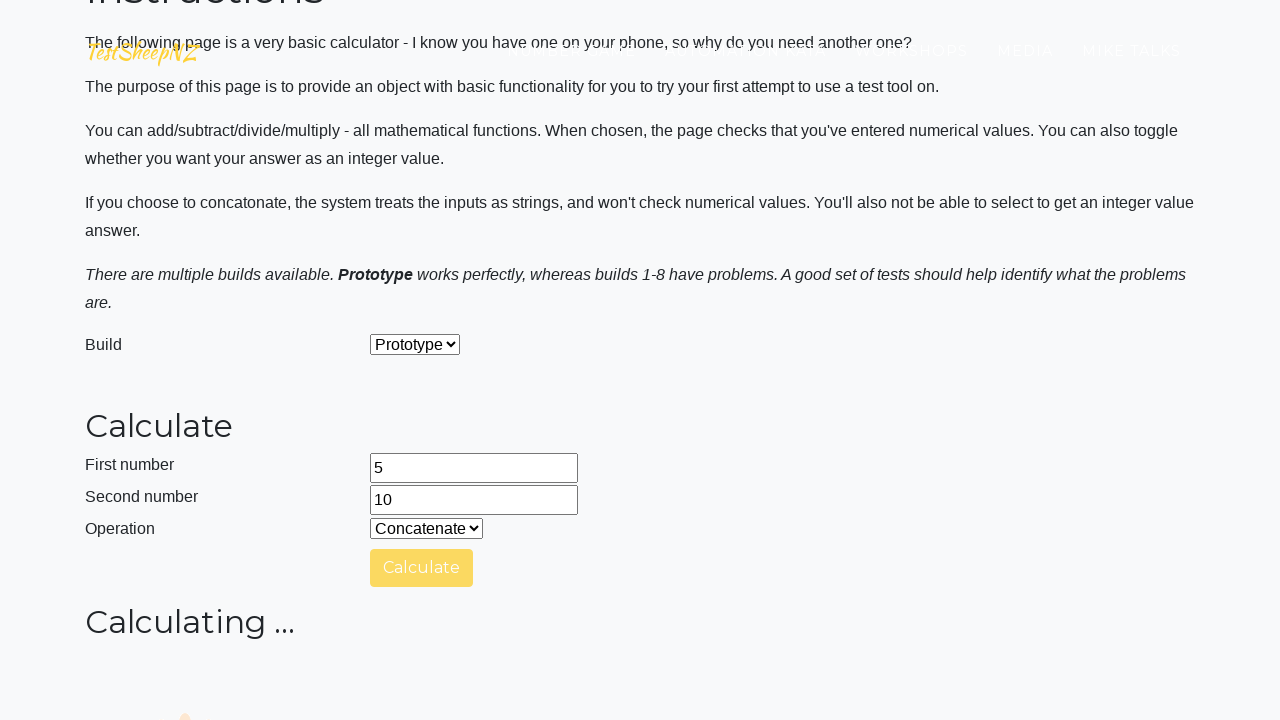

Retrieved result value: 
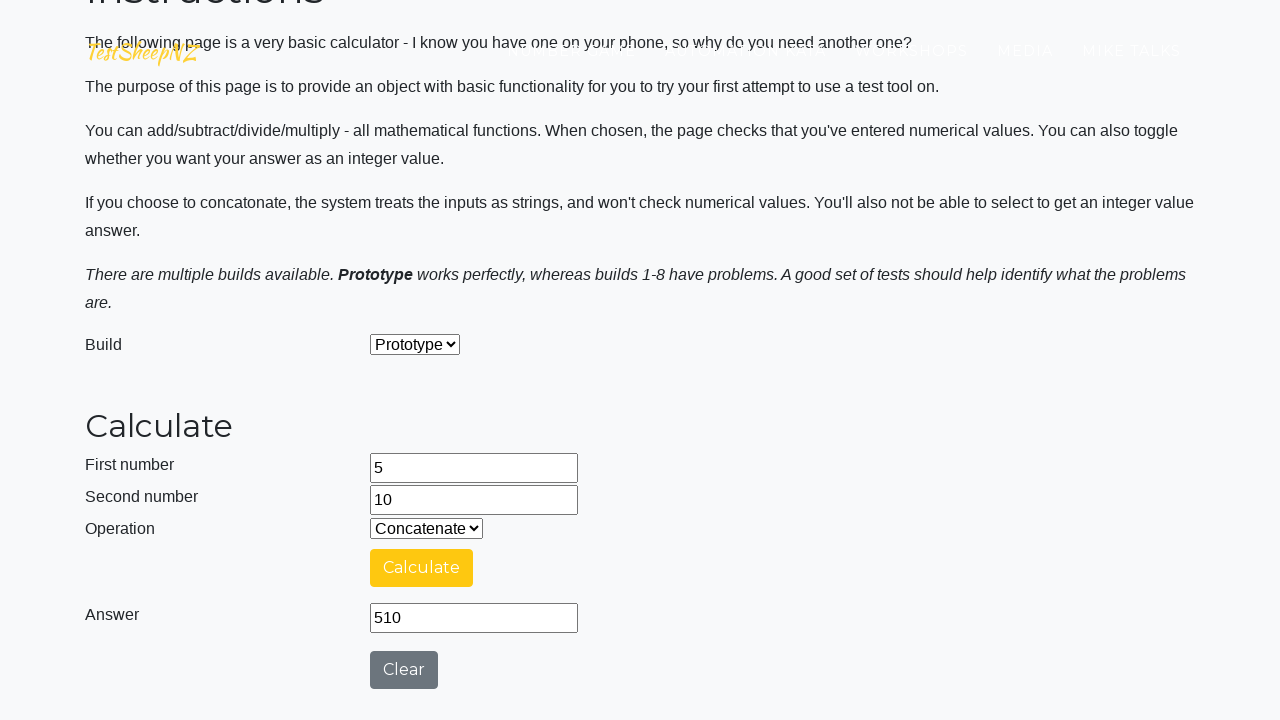

Clicked clear button to reset calculator at (404, 670) on #clearButton
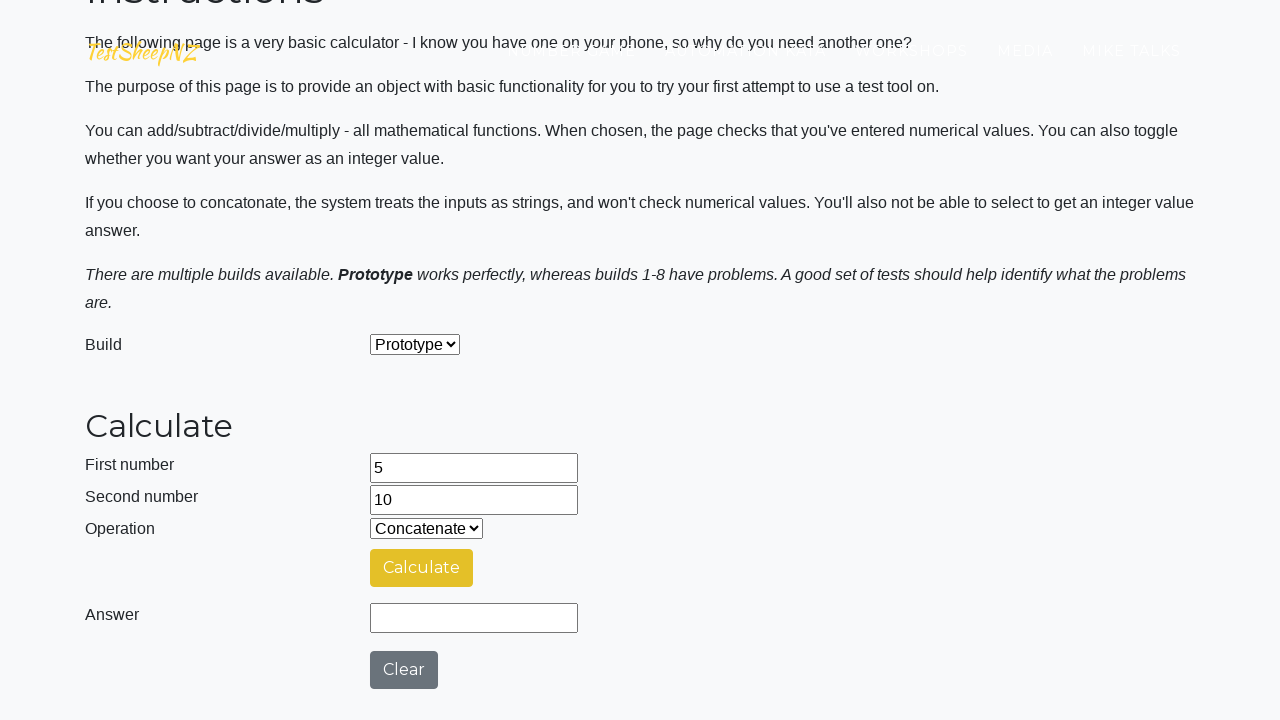

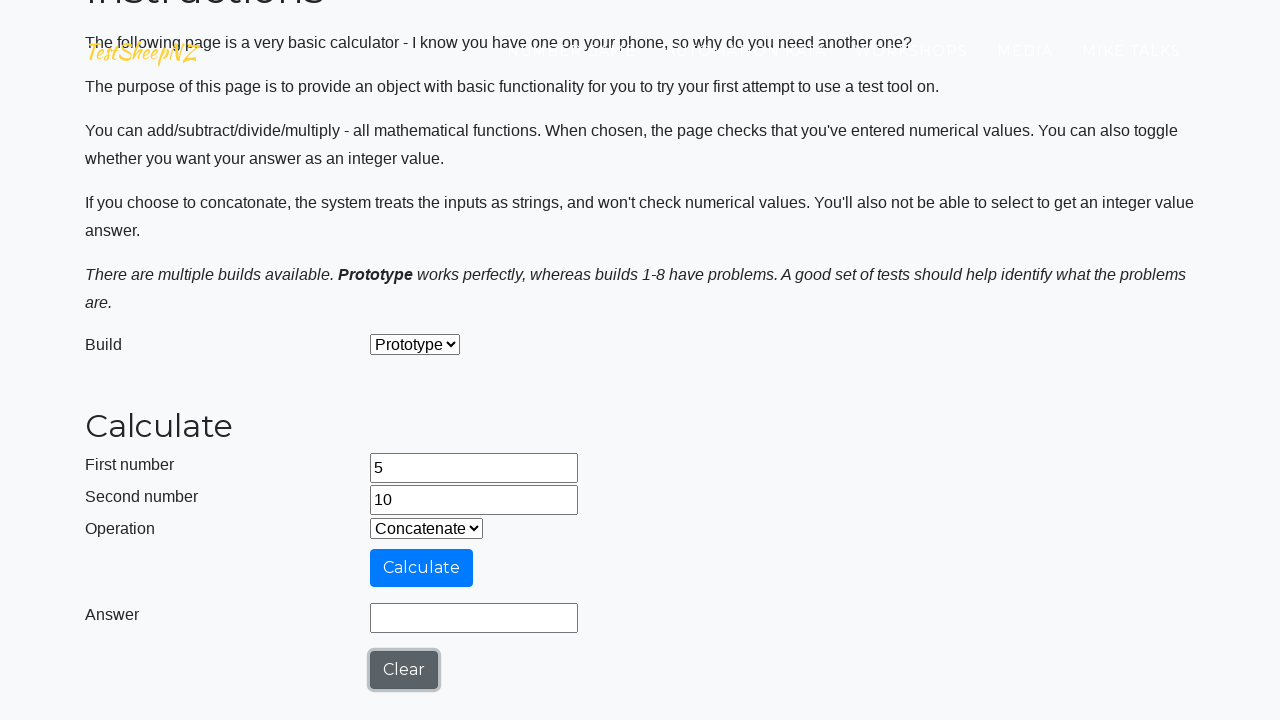